Navigates to a simple form page to verify it loads successfully

Starting URL: http://suninjuly.github.io/simple_form_find_task.html

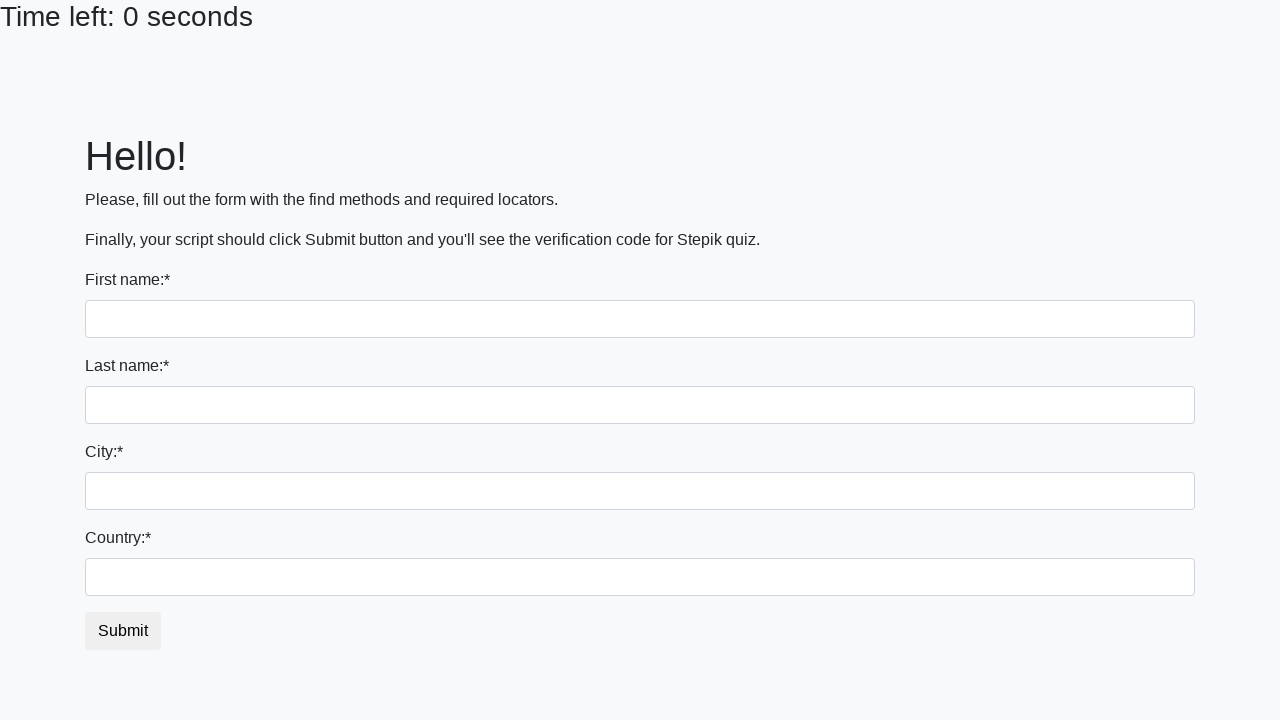

Waited for page to fully load with networkidle state
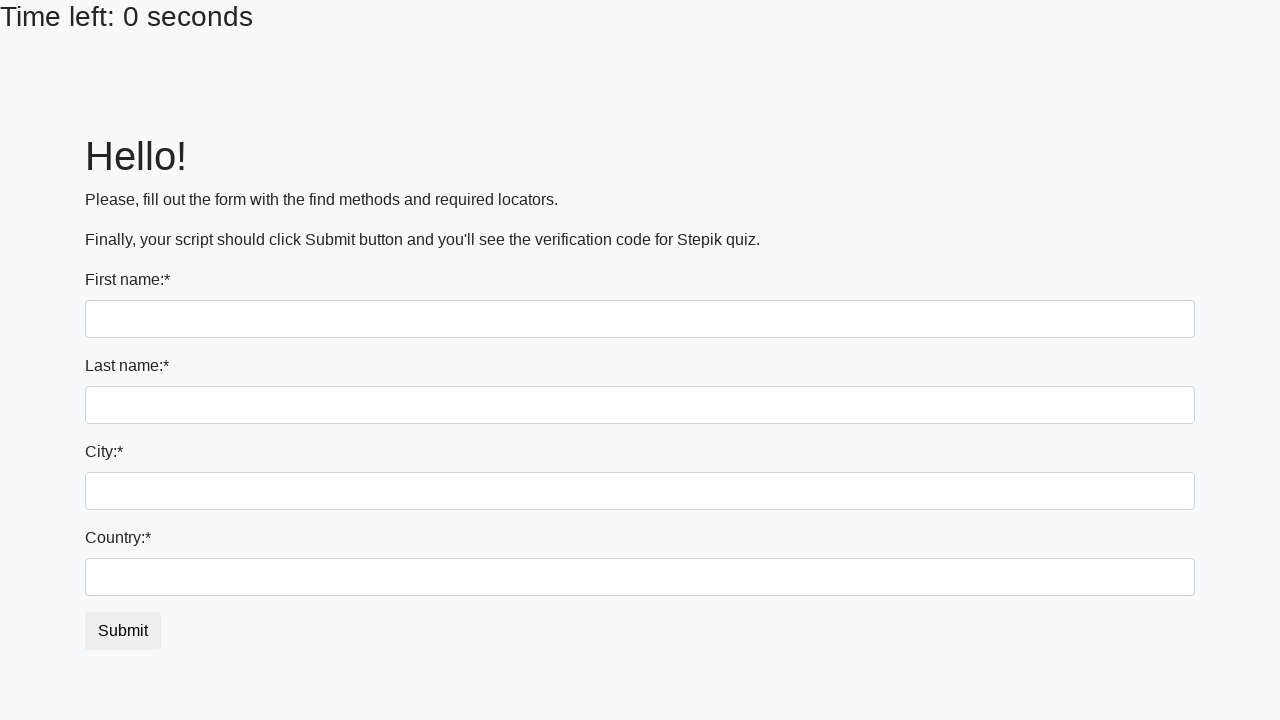

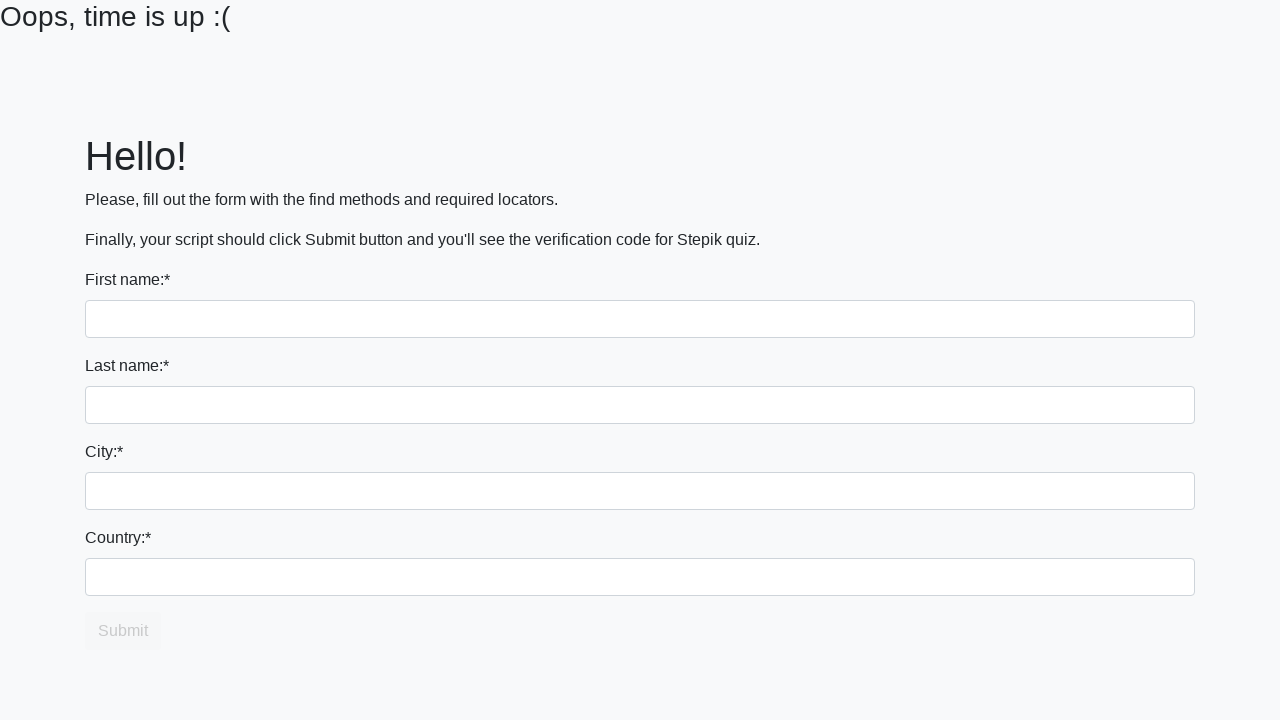